Tests passenger dropdown functionality by clicking to open the dropdown, incrementing adult passenger count 4 times, and then closing the dropdown

Starting URL: https://rahulshettyacademy.com/dropdownsPractise/

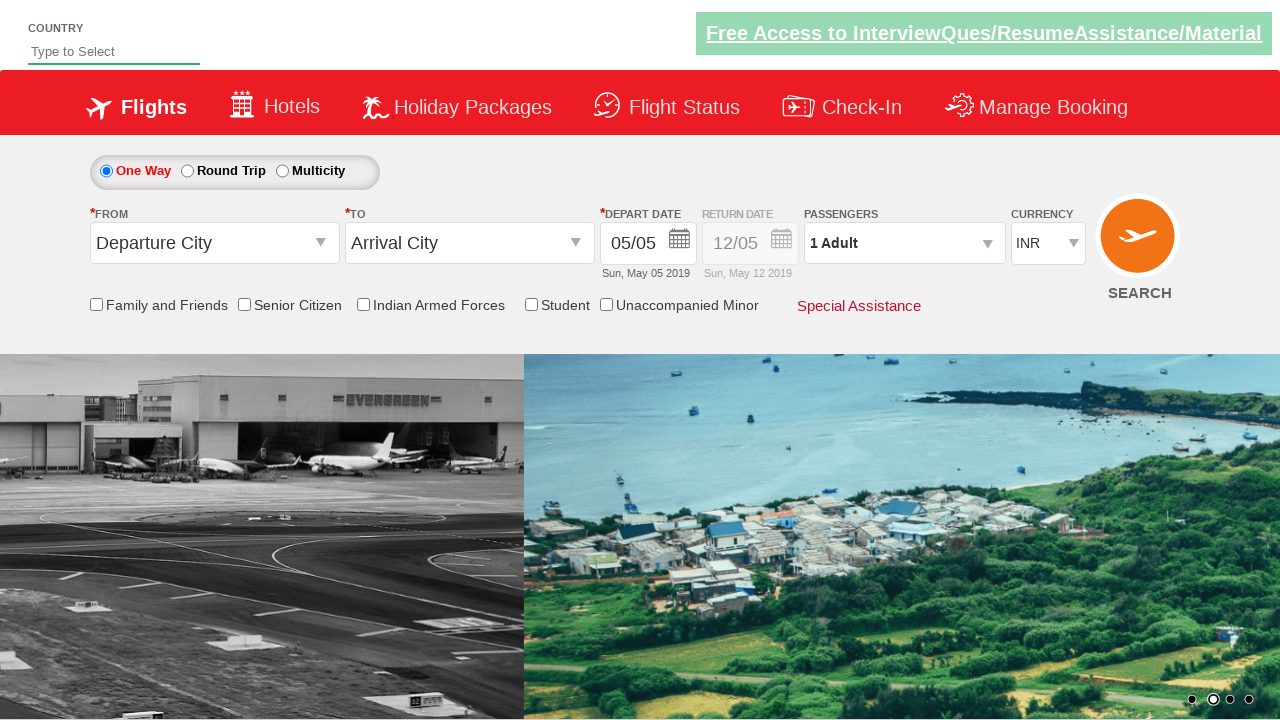

Clicked passenger info dropdown to open it at (904, 243) on #divpaxinfo
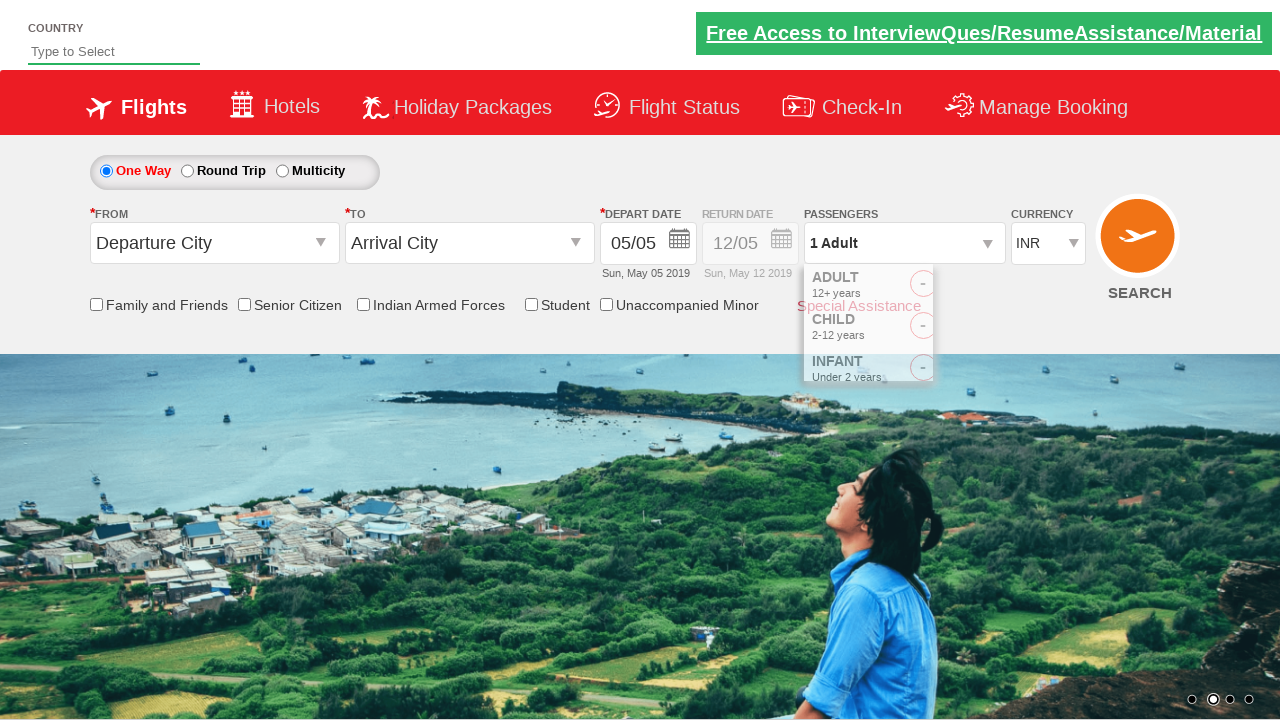

Waited for dropdown to be visible
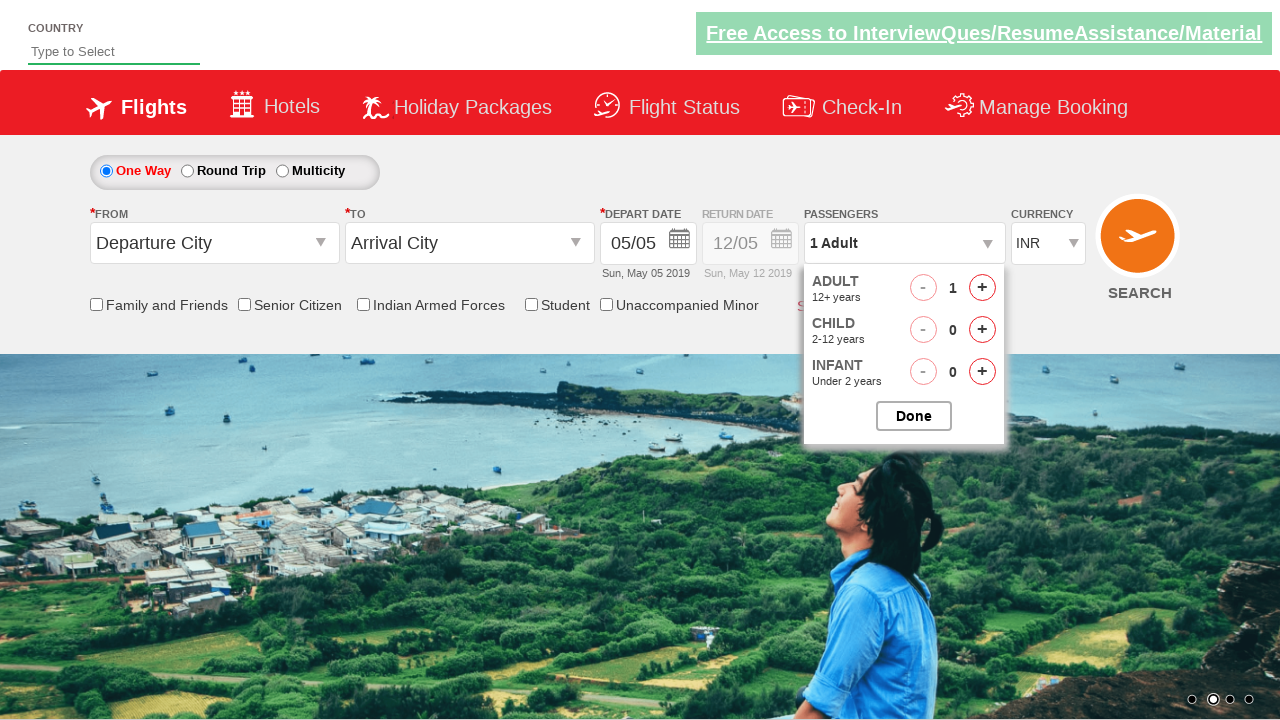

Incremented adult passenger count (click 1 of 4) at (982, 288) on #hrefIncAdt
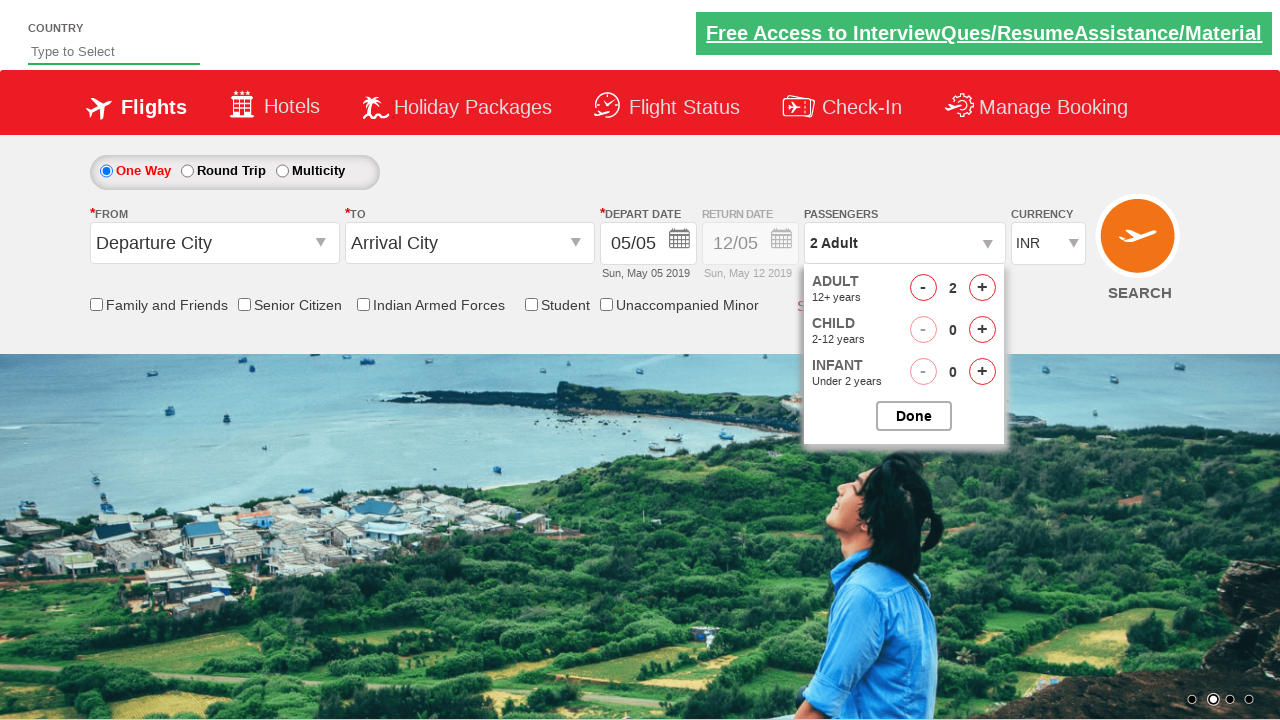

Incremented adult passenger count (click 2 of 4) at (982, 288) on #hrefIncAdt
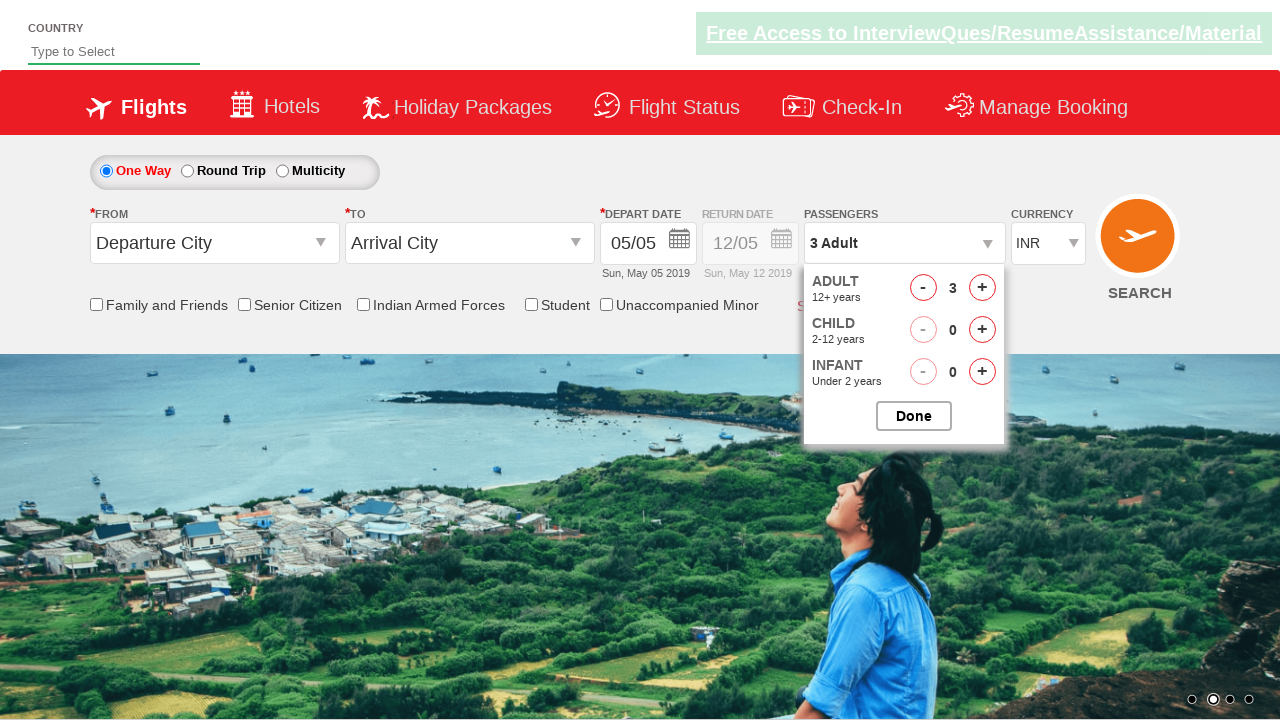

Incremented adult passenger count (click 3 of 4) at (982, 288) on #hrefIncAdt
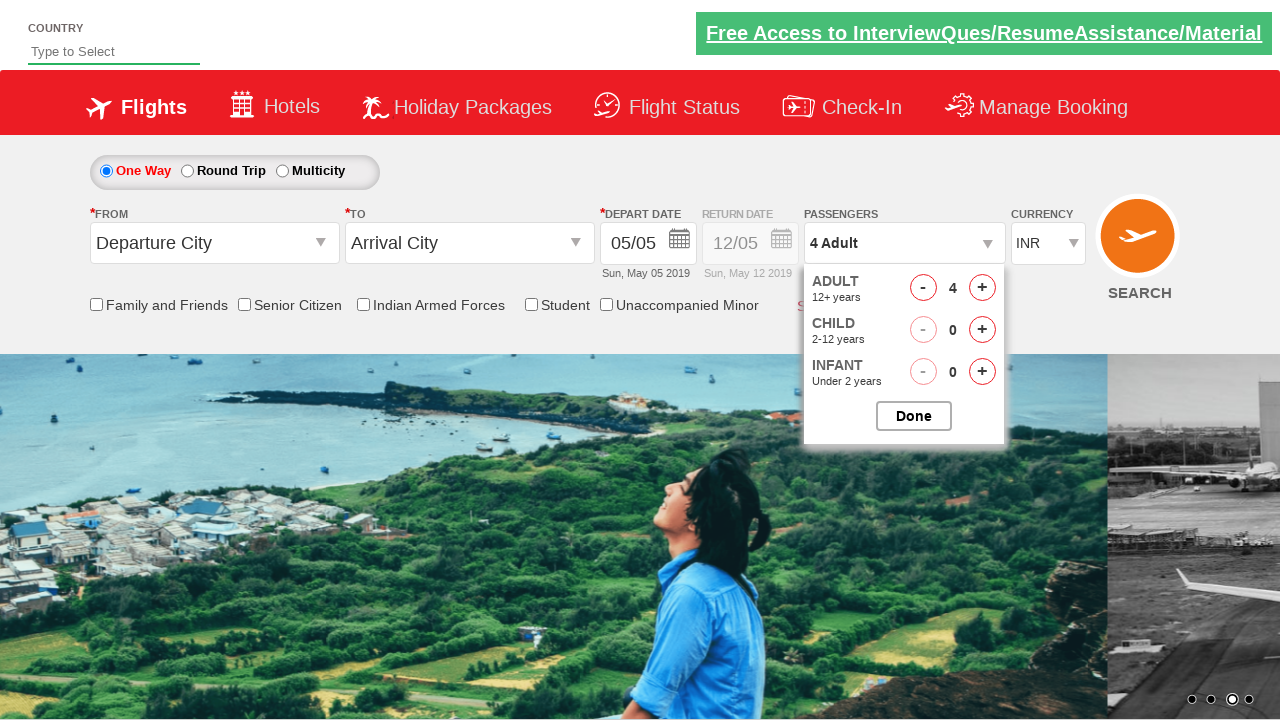

Incremented adult passenger count (click 4 of 4) at (982, 288) on #hrefIncAdt
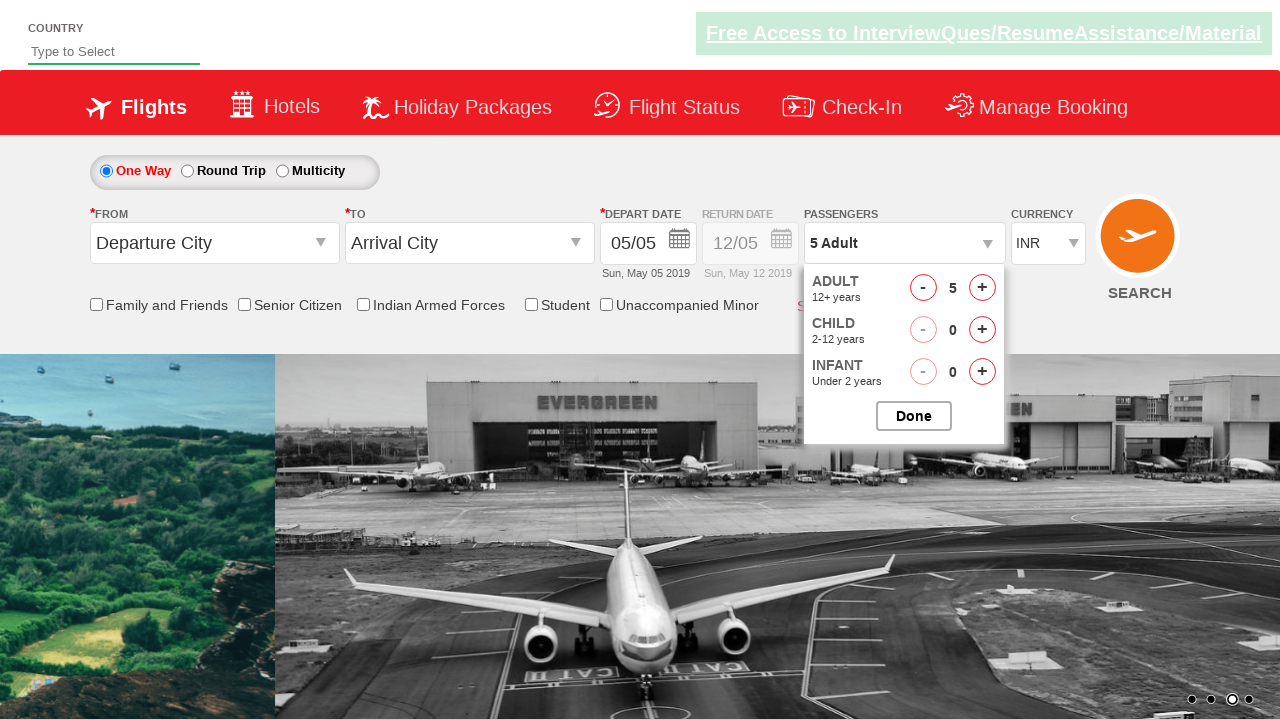

Closed the passenger options dropdown at (914, 416) on #btnclosepaxoption
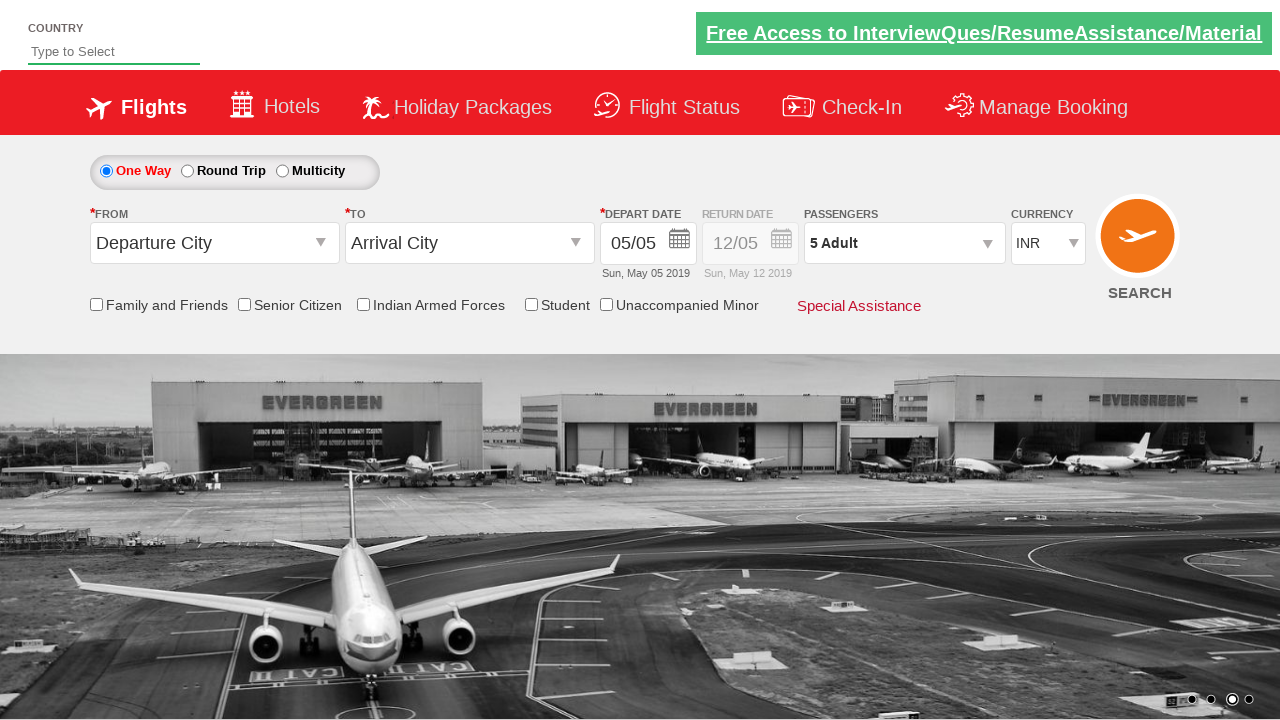

Verified dropdown is present with updated passenger count
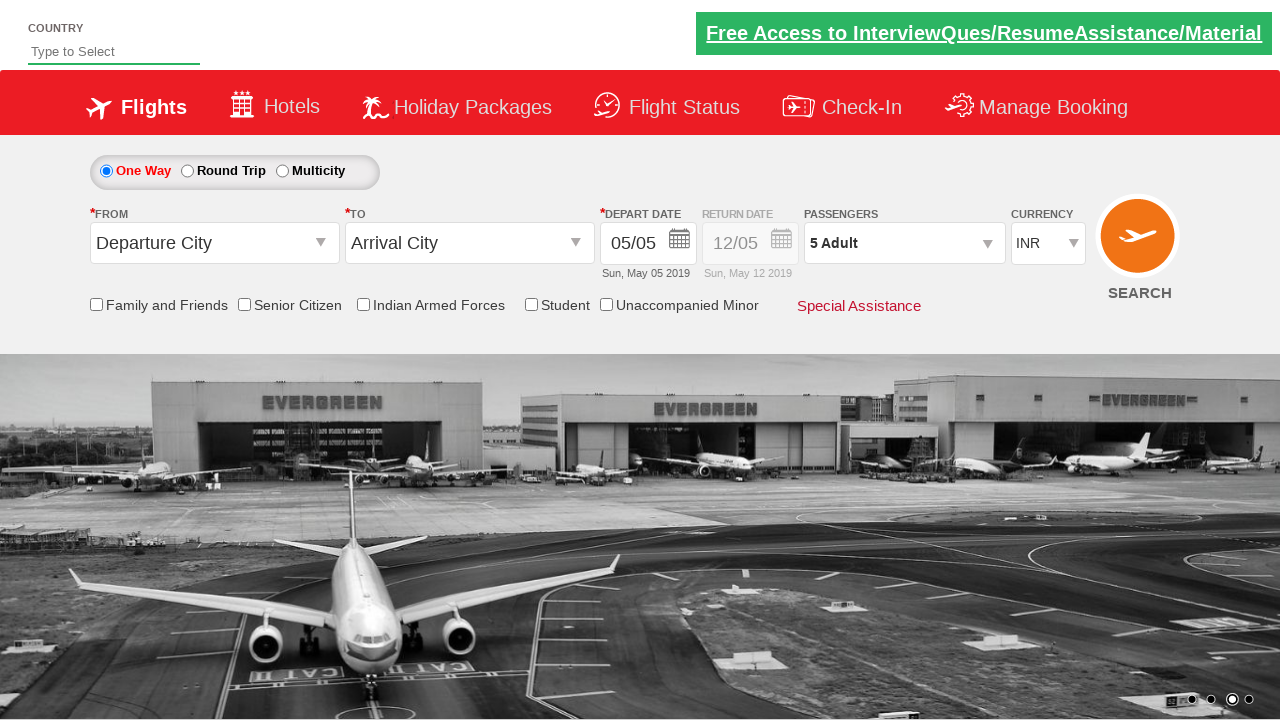

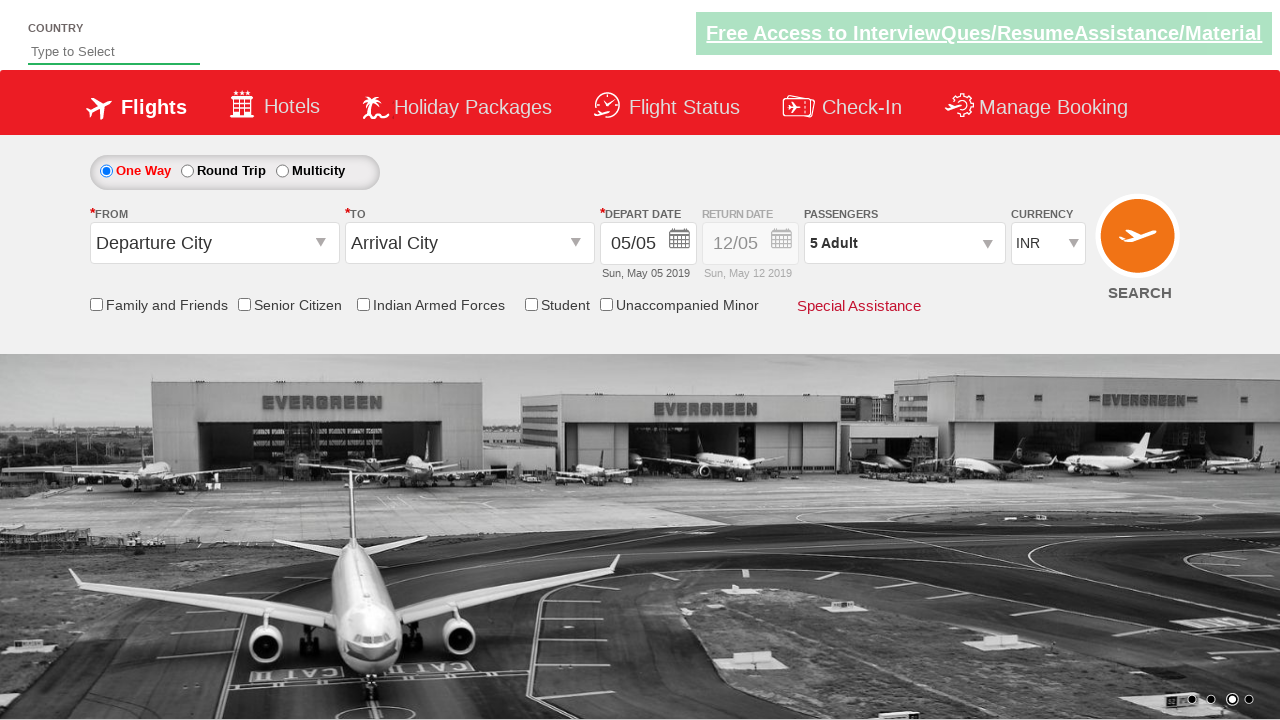